Tests right-click context menu functionality by right-clicking an element and navigating through menu options using keyboard keys

Starting URL: https://swisnl.github.io/jQuery-contextMenu/demo.html

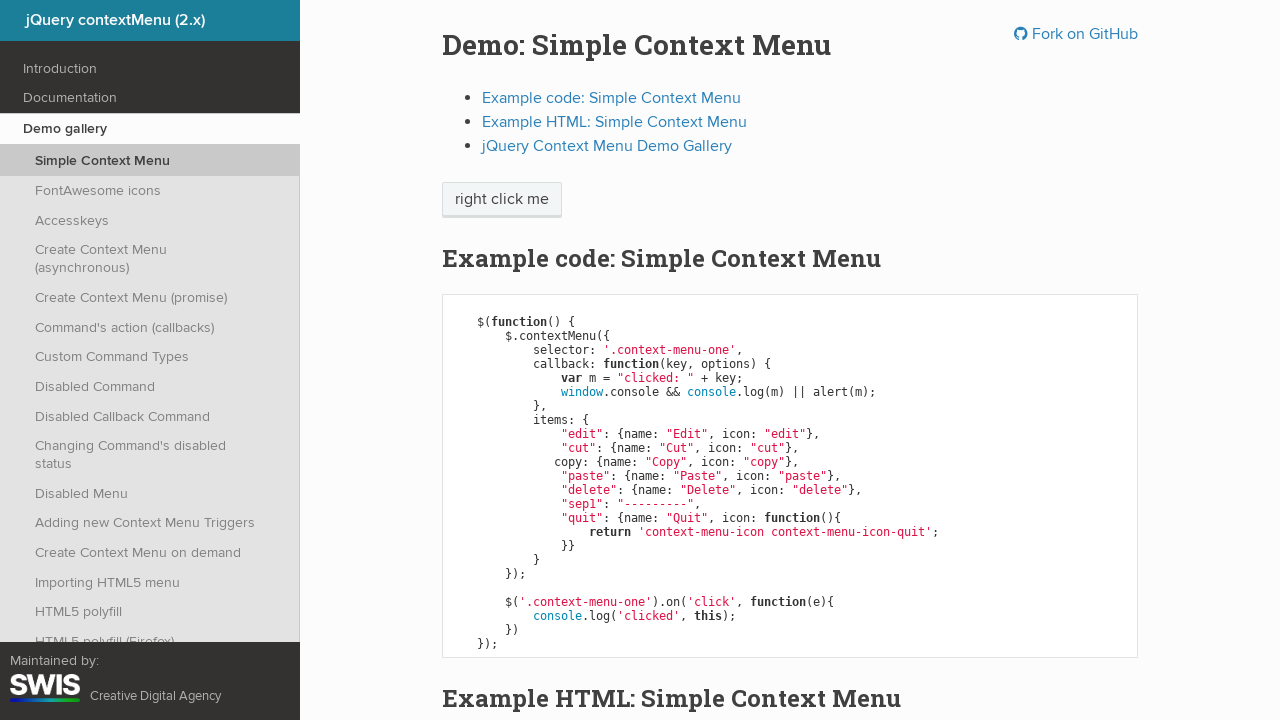

Right-clicked on 'right click me' element to open context menu at (502, 200) on //span[text()='right click me']
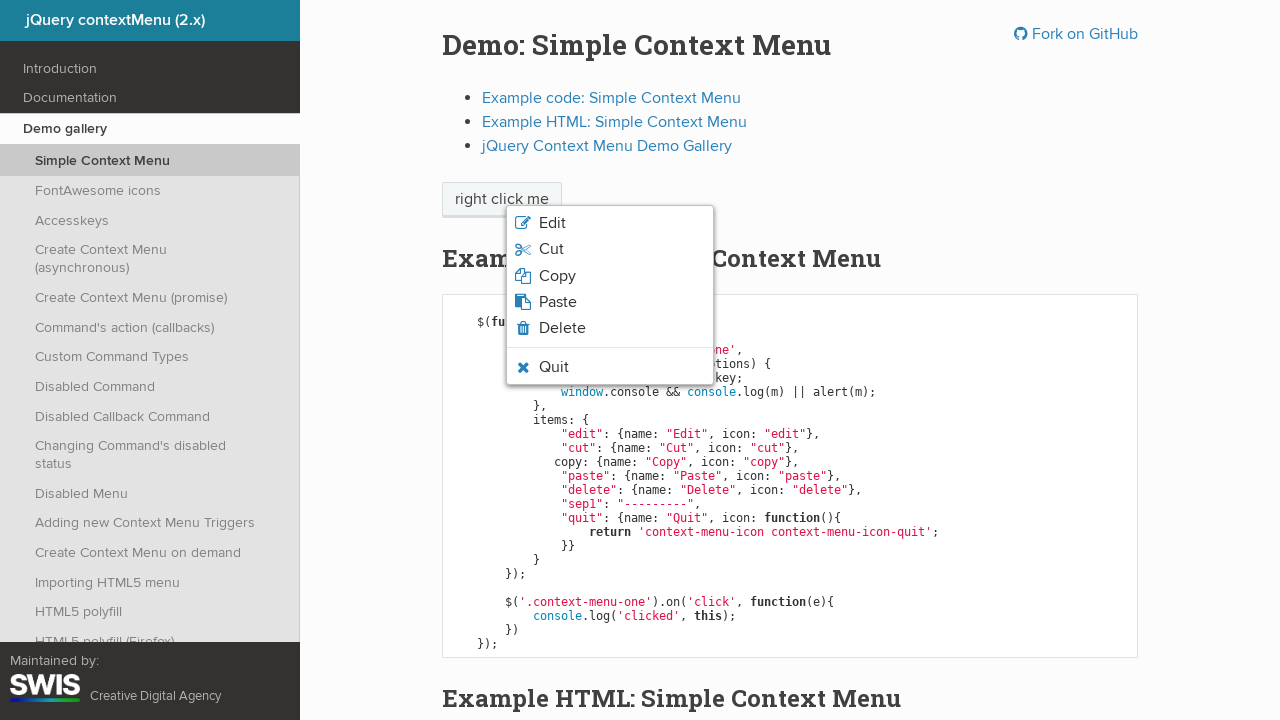

Pressed ArrowDown to navigate to next menu item (1st)
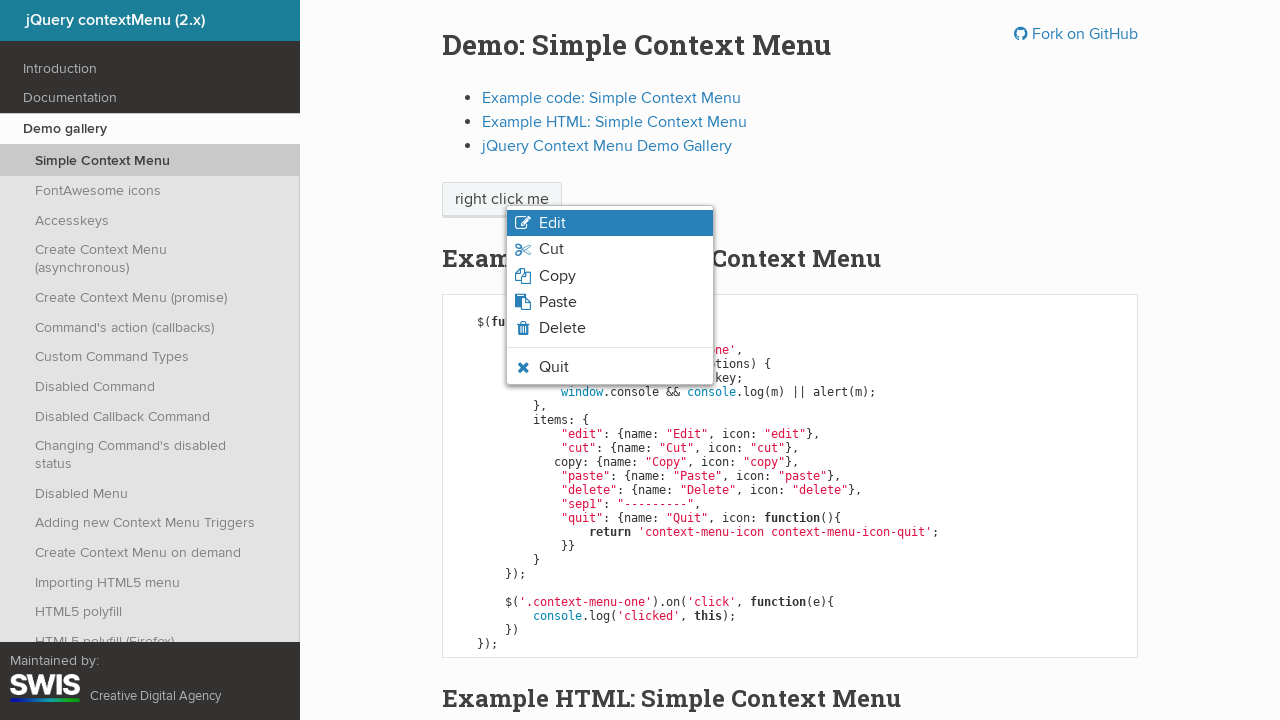

Waited 2000ms
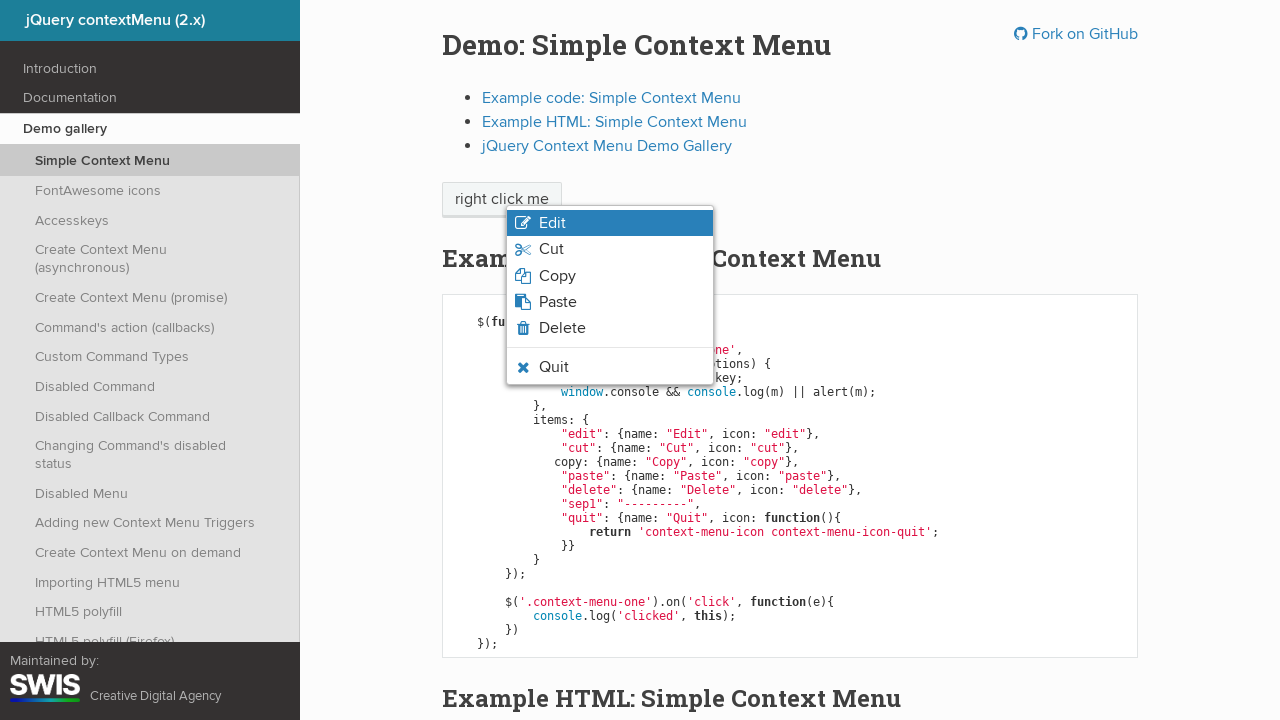

Pressed ArrowDown to navigate to next menu item (2nd)
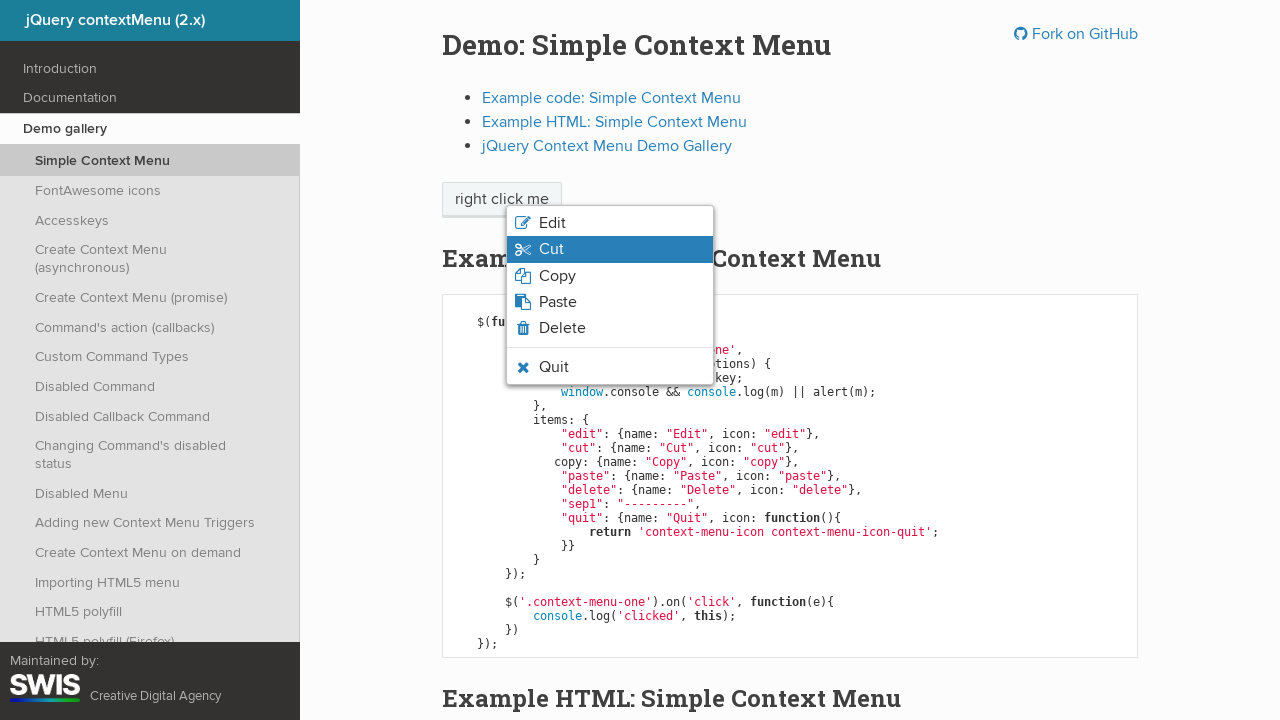

Waited 2000ms
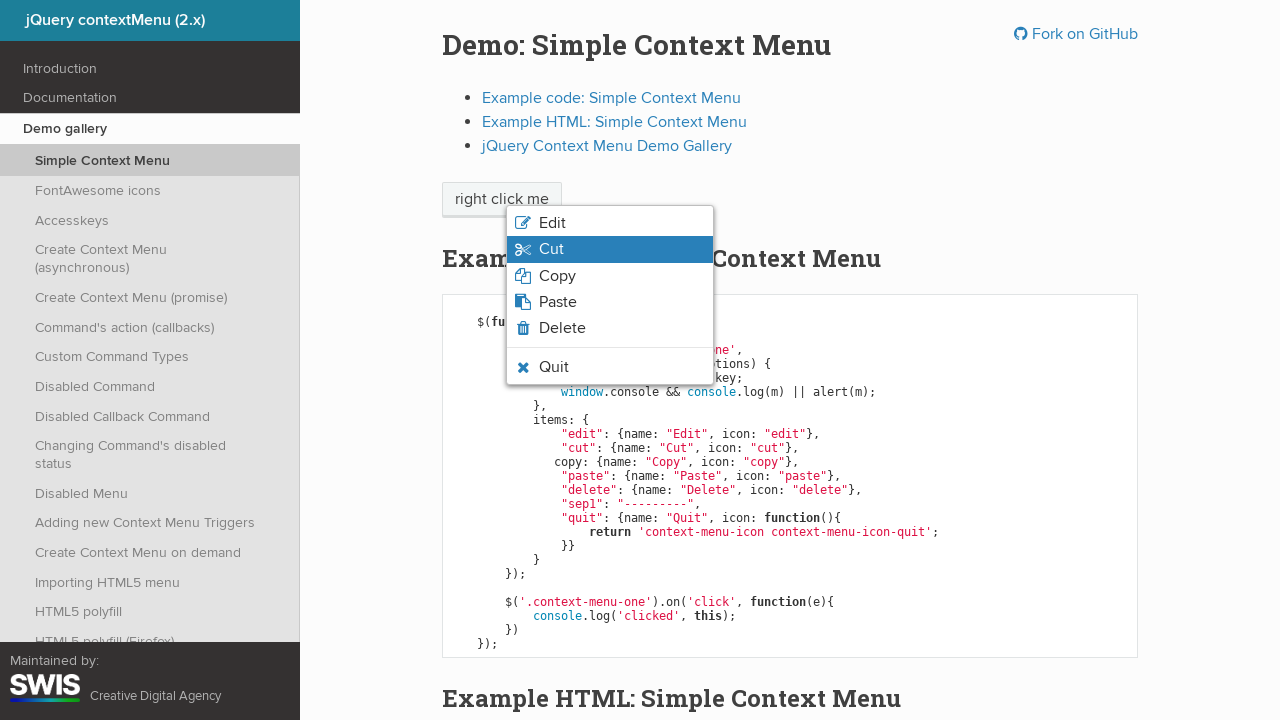

Pressed ArrowDown to navigate to next menu item (3rd)
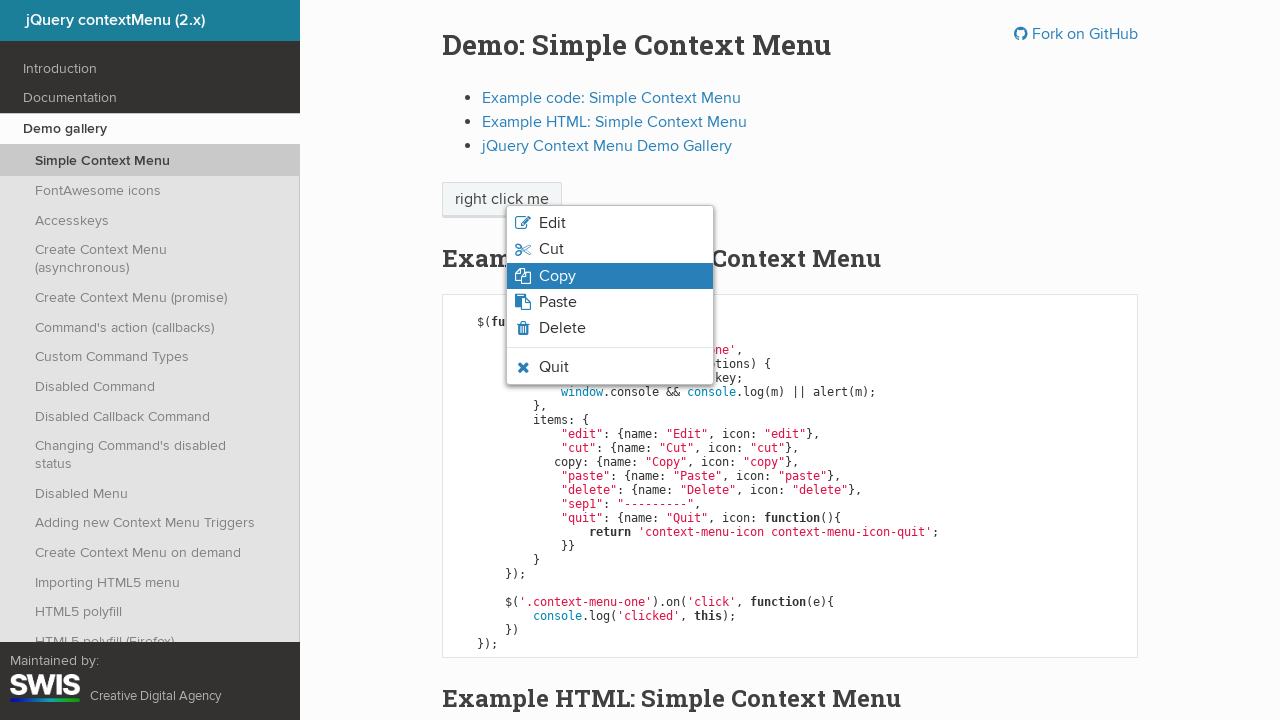

Waited 2000ms
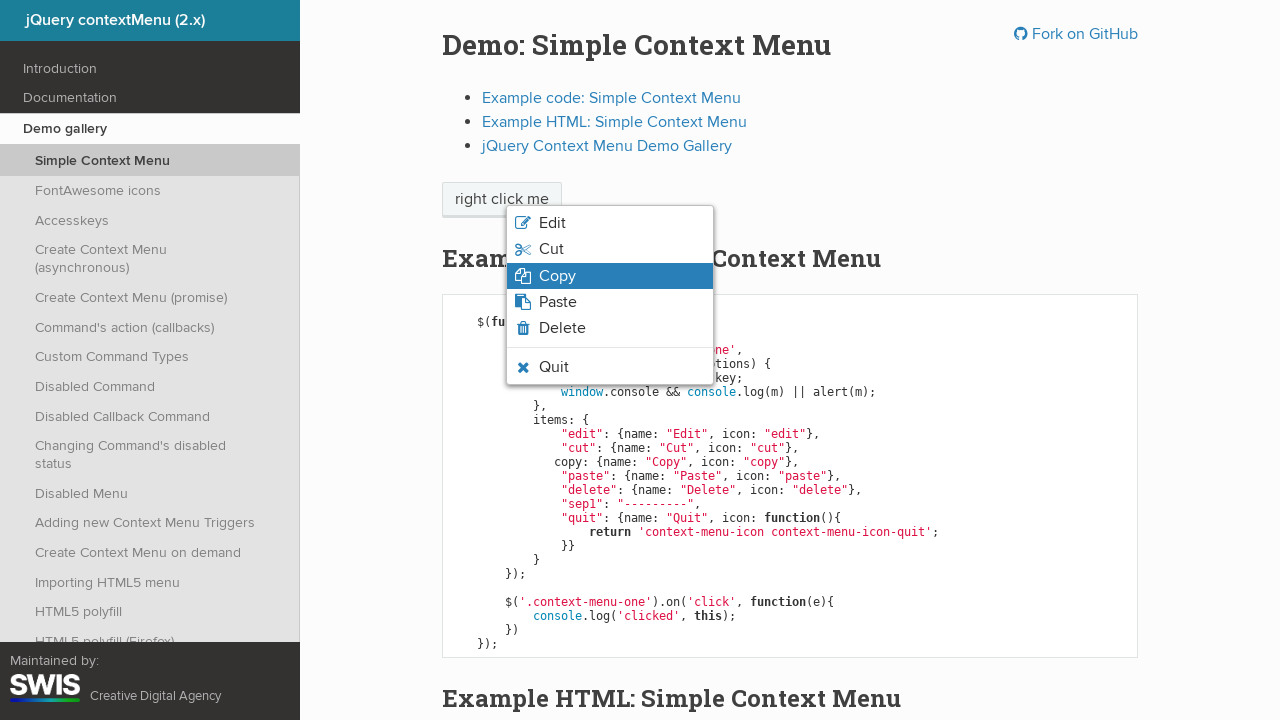

Pressed Enter to select the third menu item
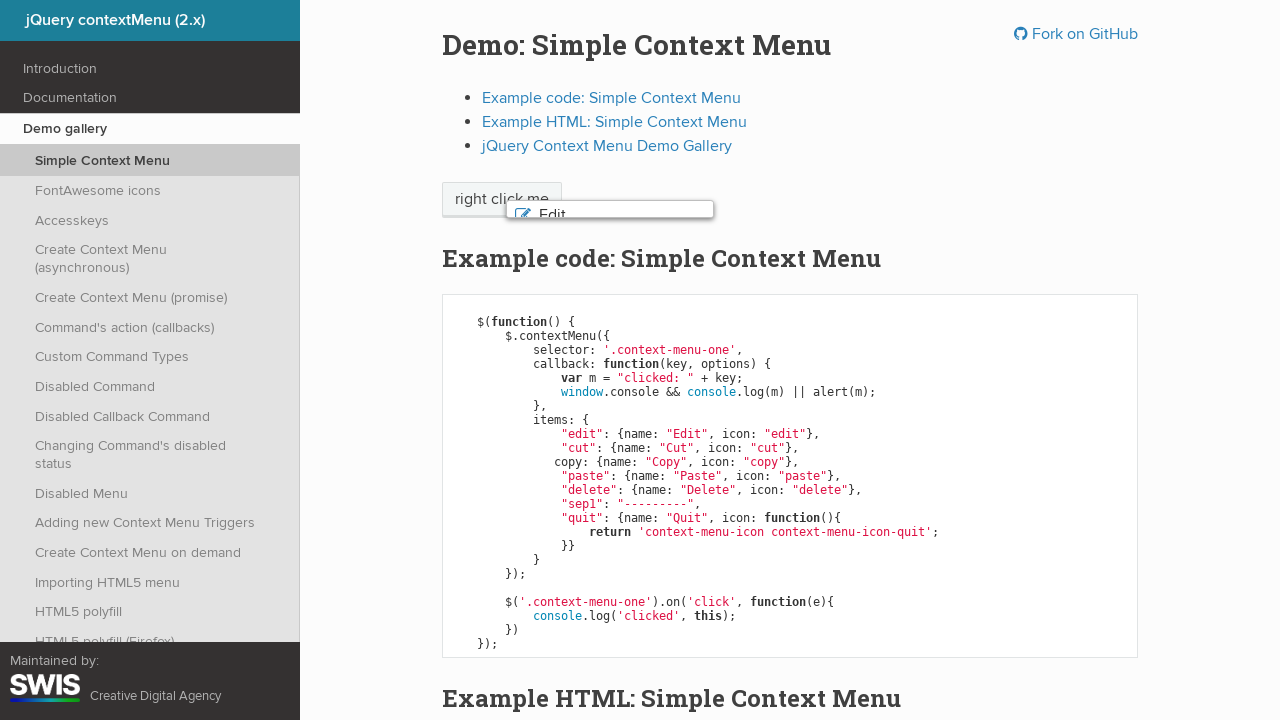

Waited 2000ms for menu action to complete
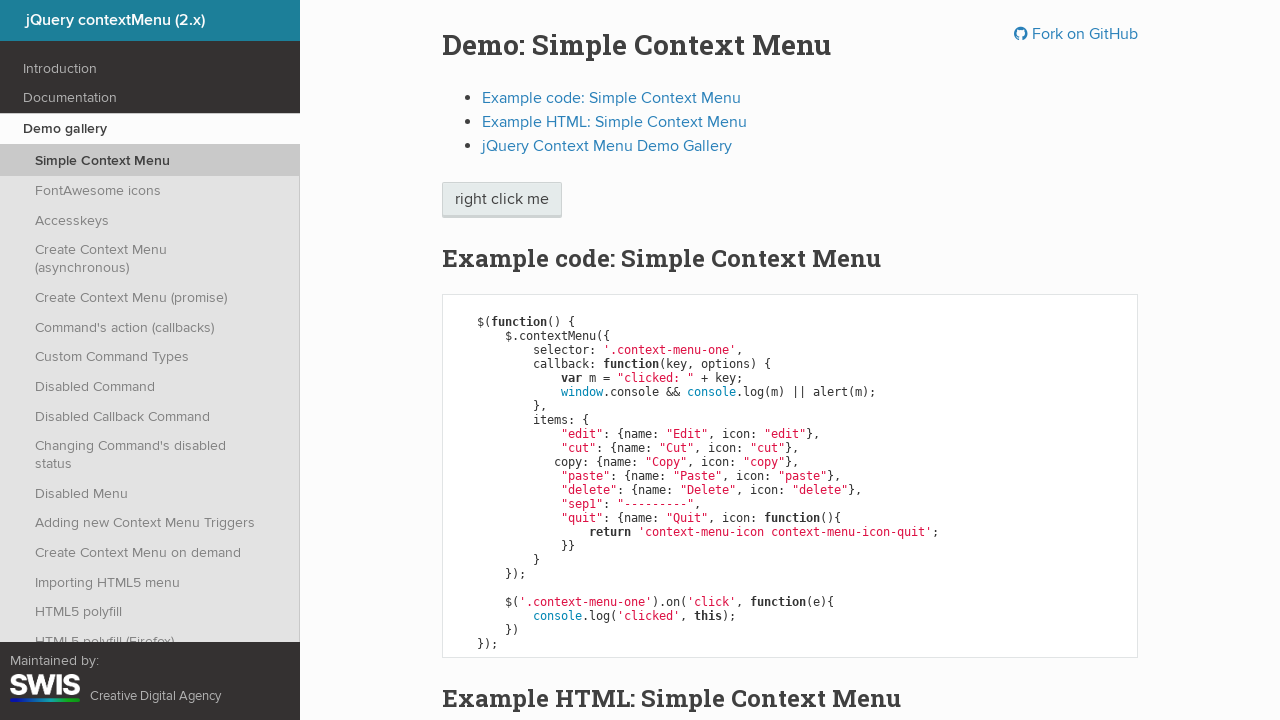

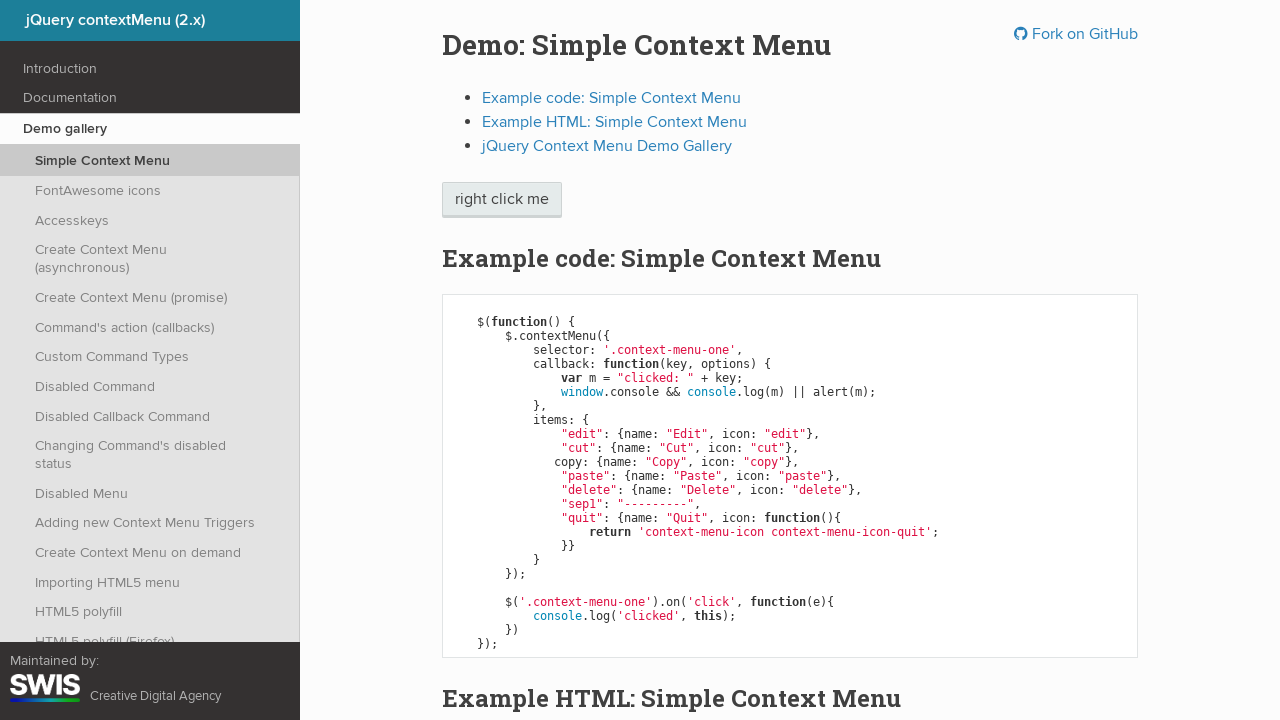